Tests multiple window/tab handling by clicking a link that opens a new tab, waiting for the new page to load, then switching back to the original tab

Starting URL: https://the-internet.herokuapp.com/windows

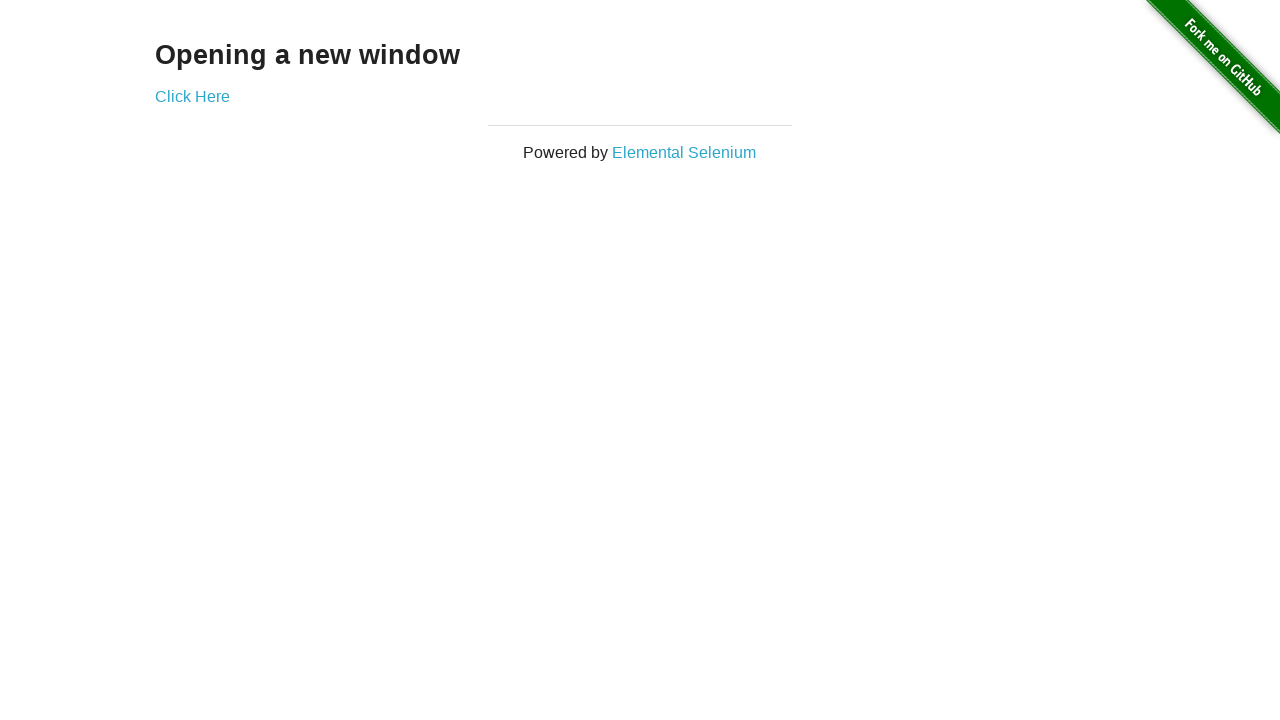

Clicked 'Click Here' link to open new tab at (192, 96) on internal:text="Click Here"i
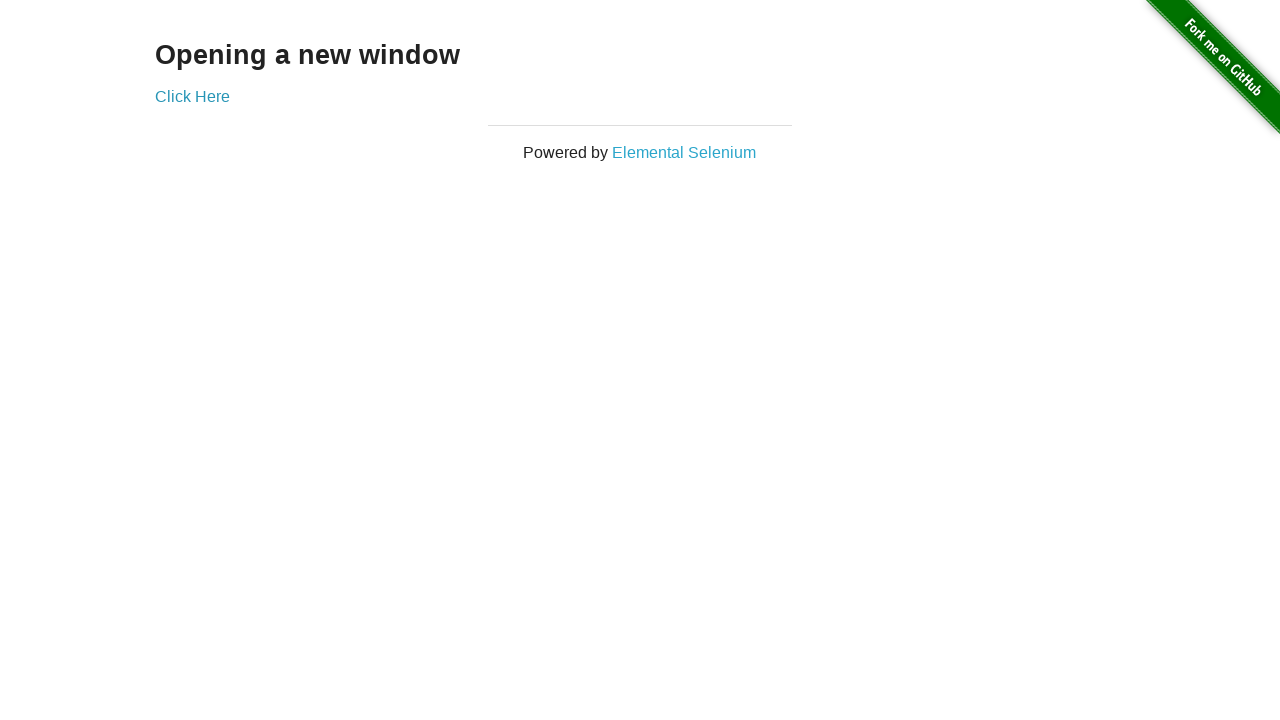

New page object obtained
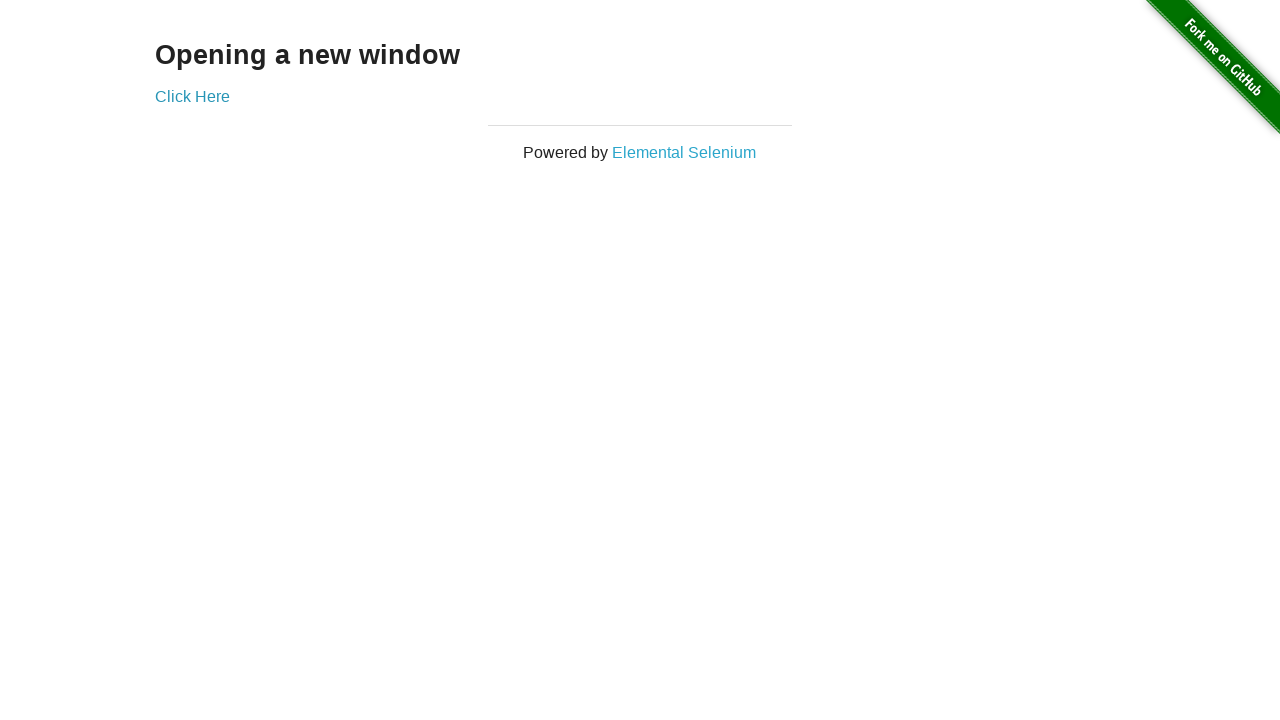

New page finished loading
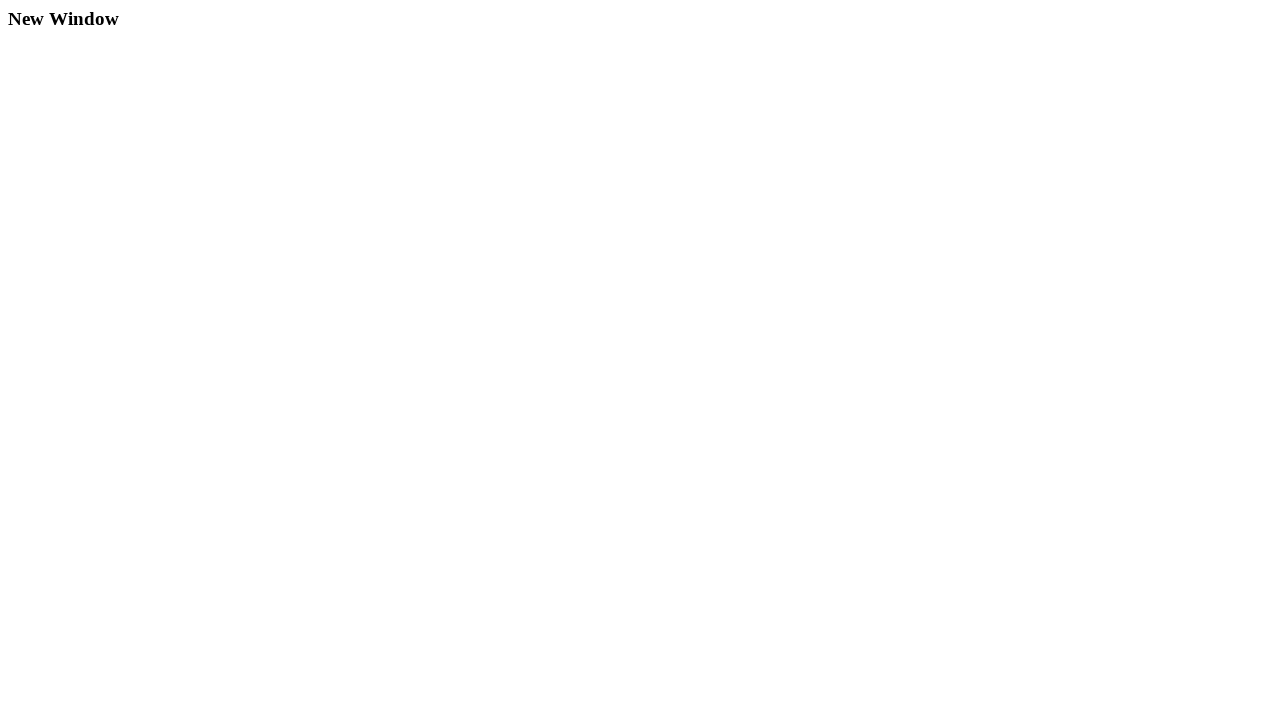

New page title verified: New Window
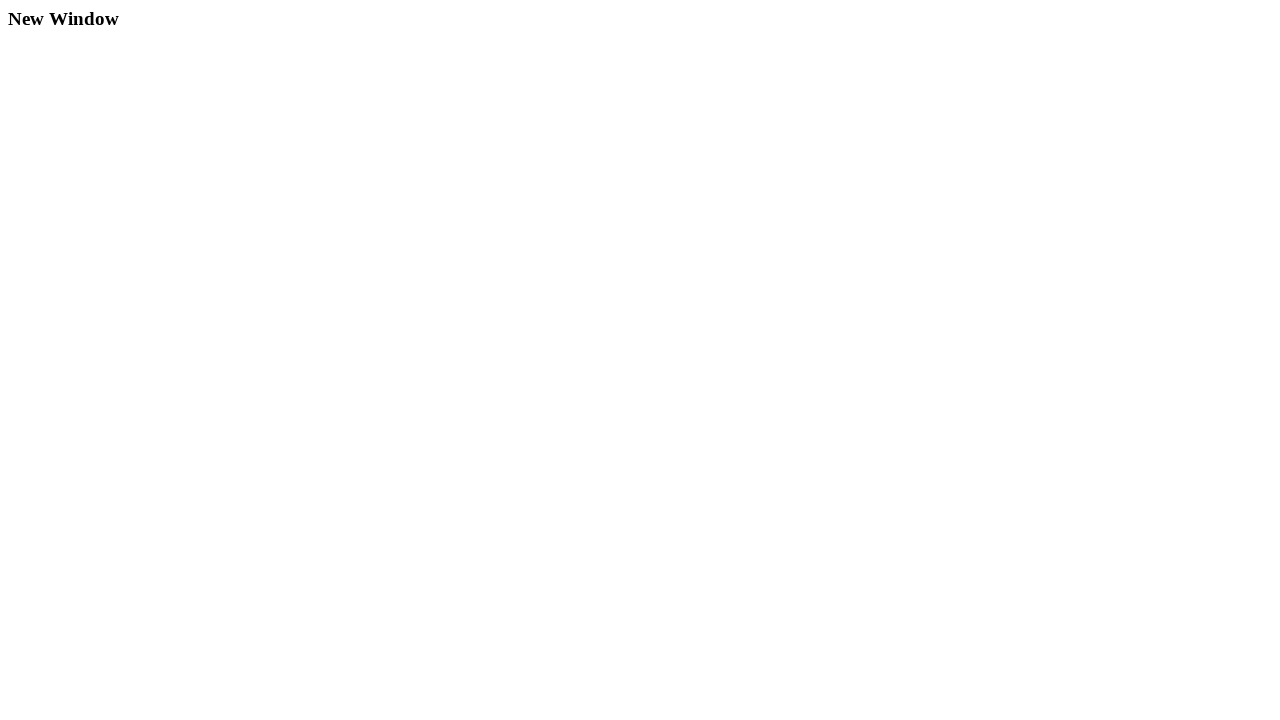

Brought original page back to front
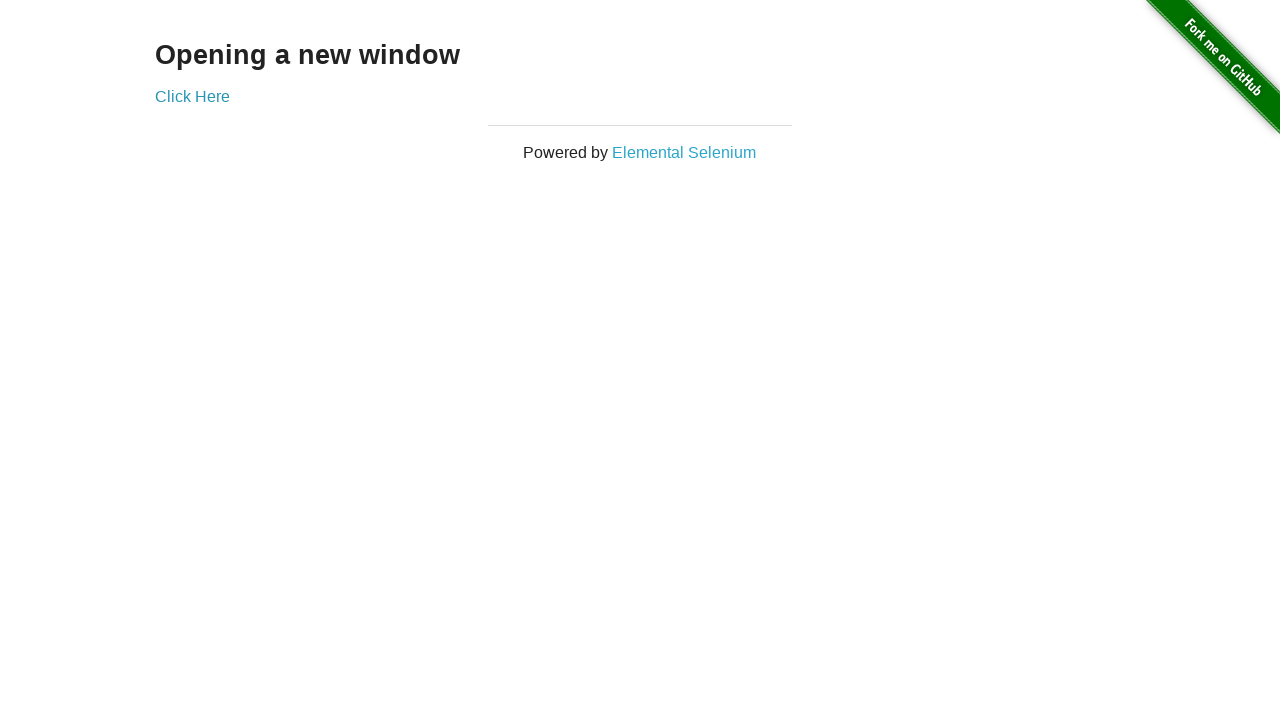

Closed the new page tab
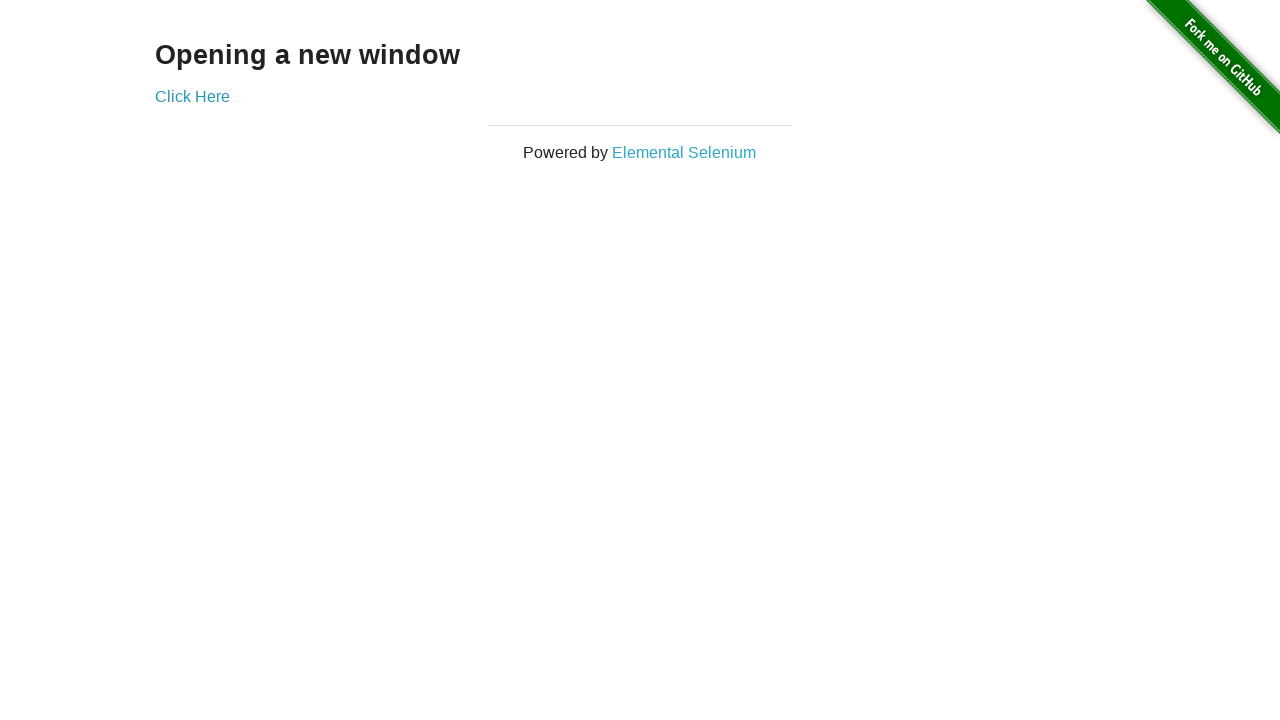

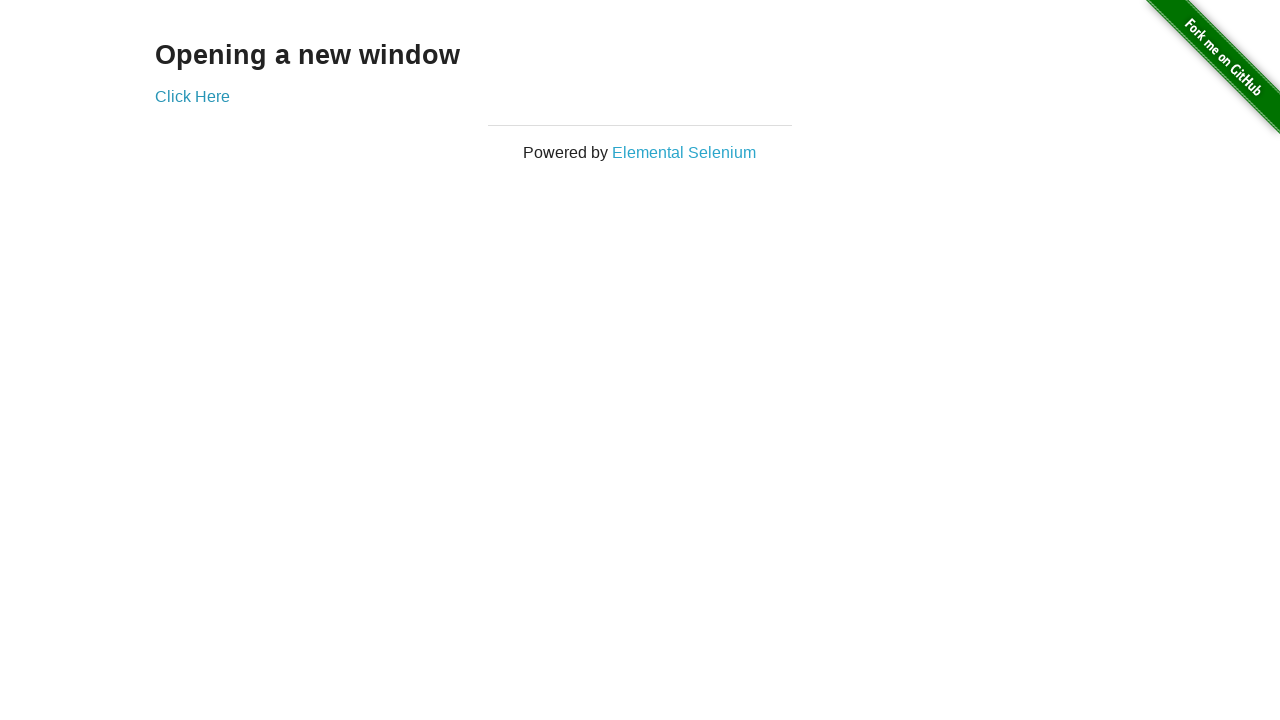